Tests the datepicker functionality by navigating to datepicker page and selecting today's date

Starting URL: https://formy-project.herokuapp.com

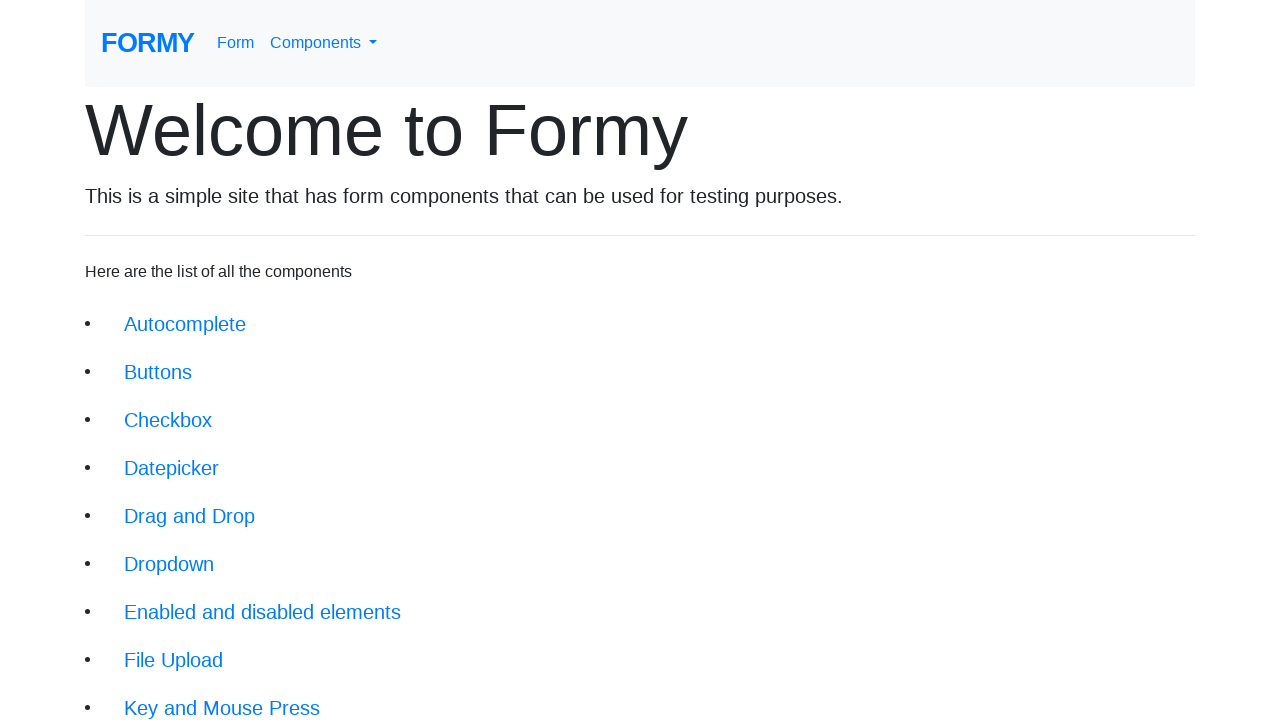

Clicked datepicker link to navigate to datepicker page at (172, 468) on xpath=//li/a[@href='/datepicker']
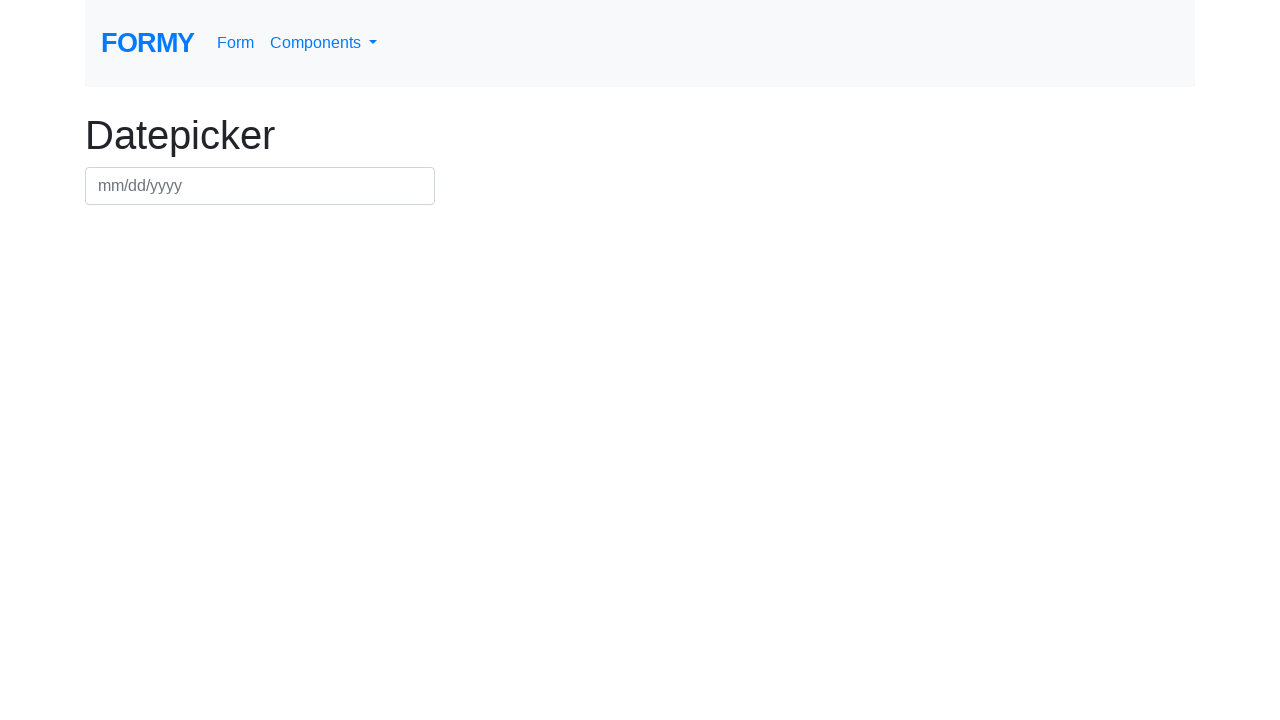

Clicked datepicker input field to open date picker at (260, 186) on xpath=//div[@class='row']//input[@id='datepicker']
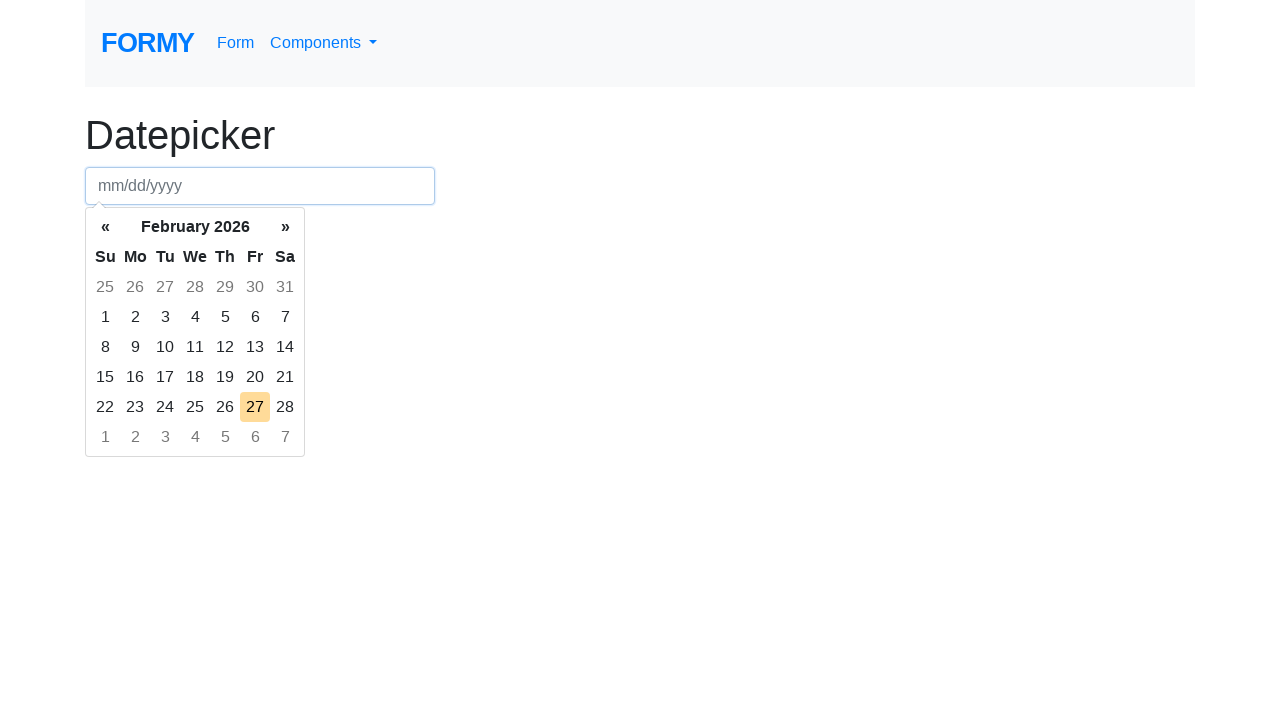

Selected today's date from the date picker calendar at (255, 407) on xpath=/html/body/div[2]/div[1]/table/tbody/tr/td[@class='today day']
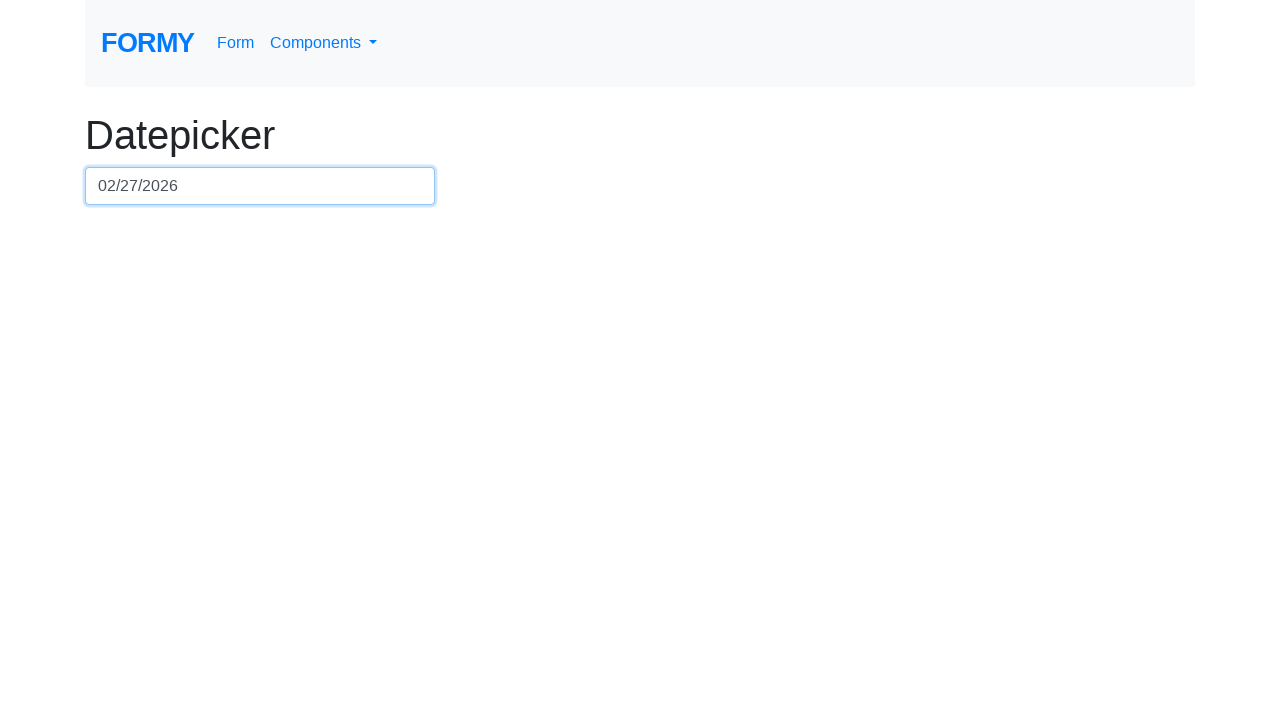

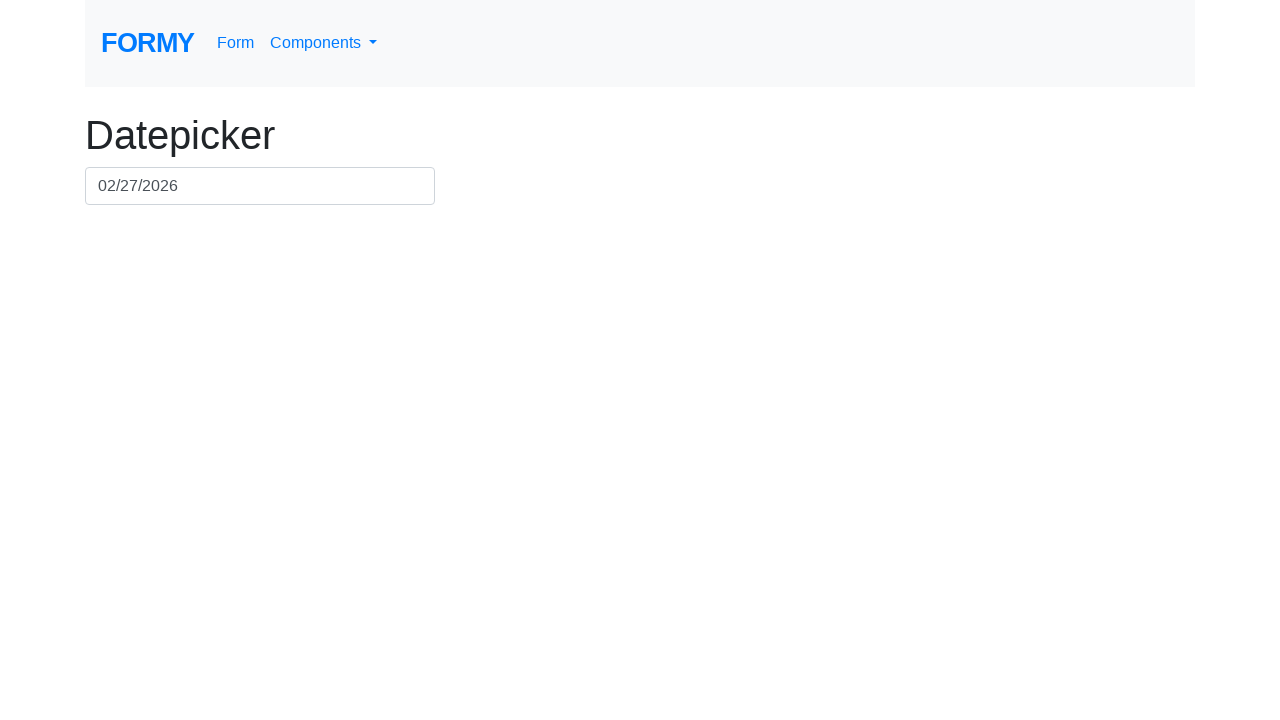